Tests alert handling functionality by triggering different types of JavaScript alerts (simple alert and confirmation dialog) and interacting with them through accept and dismiss actions

Starting URL: https://rahulshettyacademy.com/AutomationPractice/

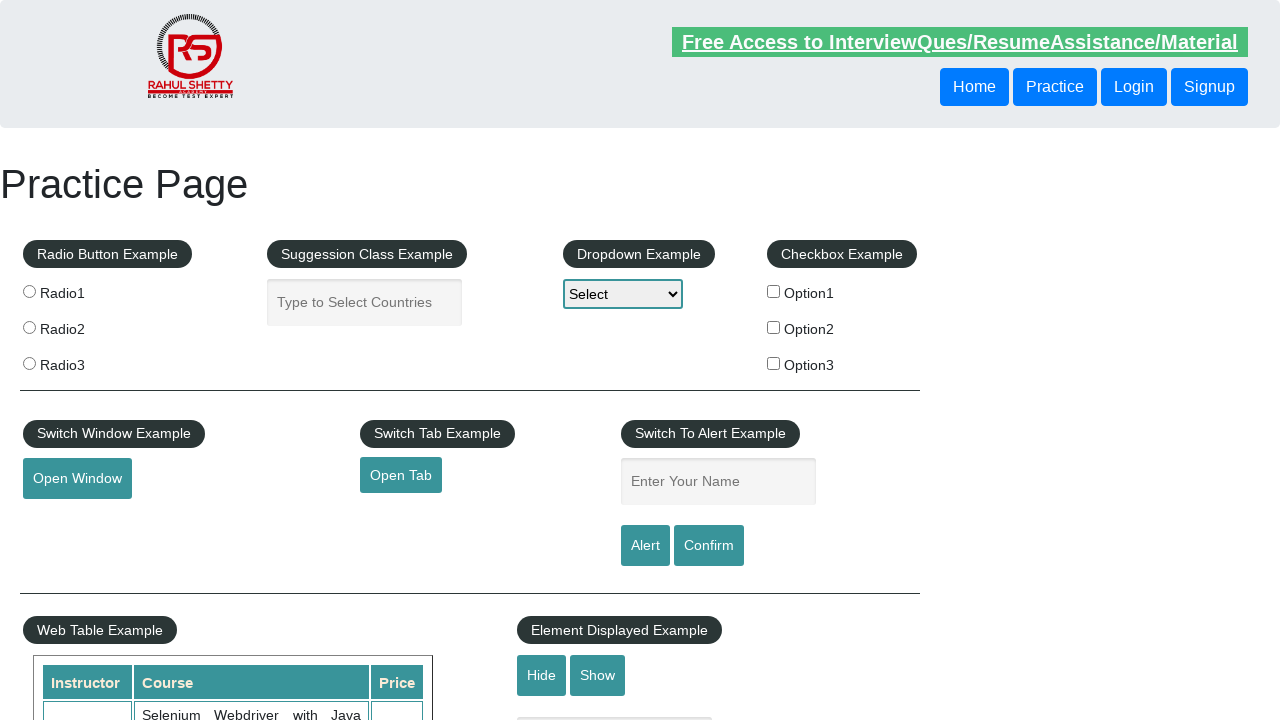

Filled name field with 'Sid' on #name
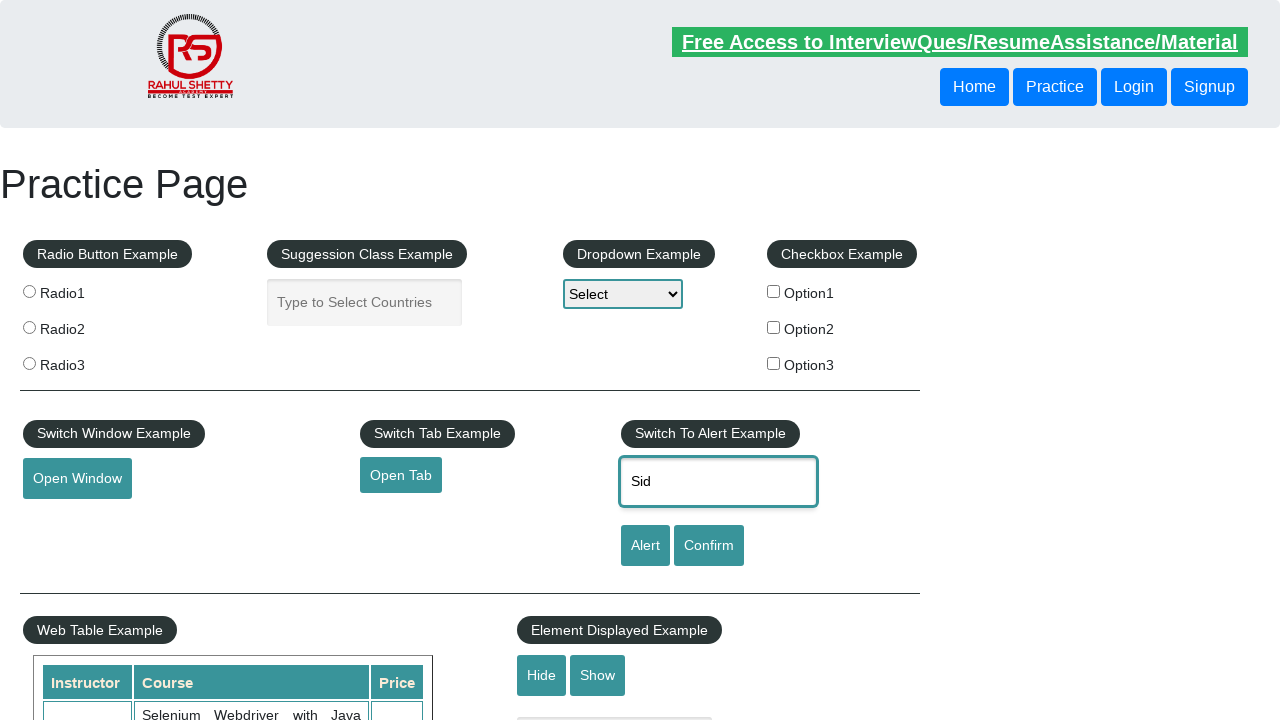

Set up dialog handler to accept alerts
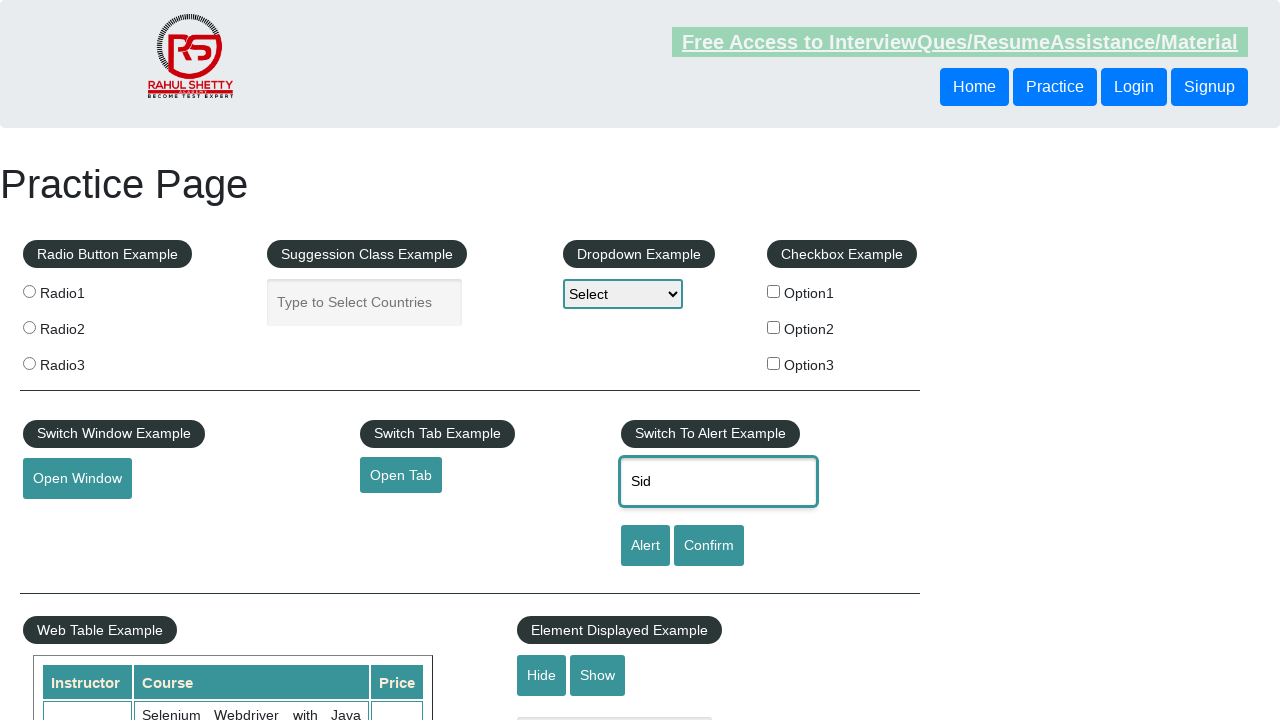

Clicked alert button and accepted the JavaScript alert at (645, 546) on #alertbtn
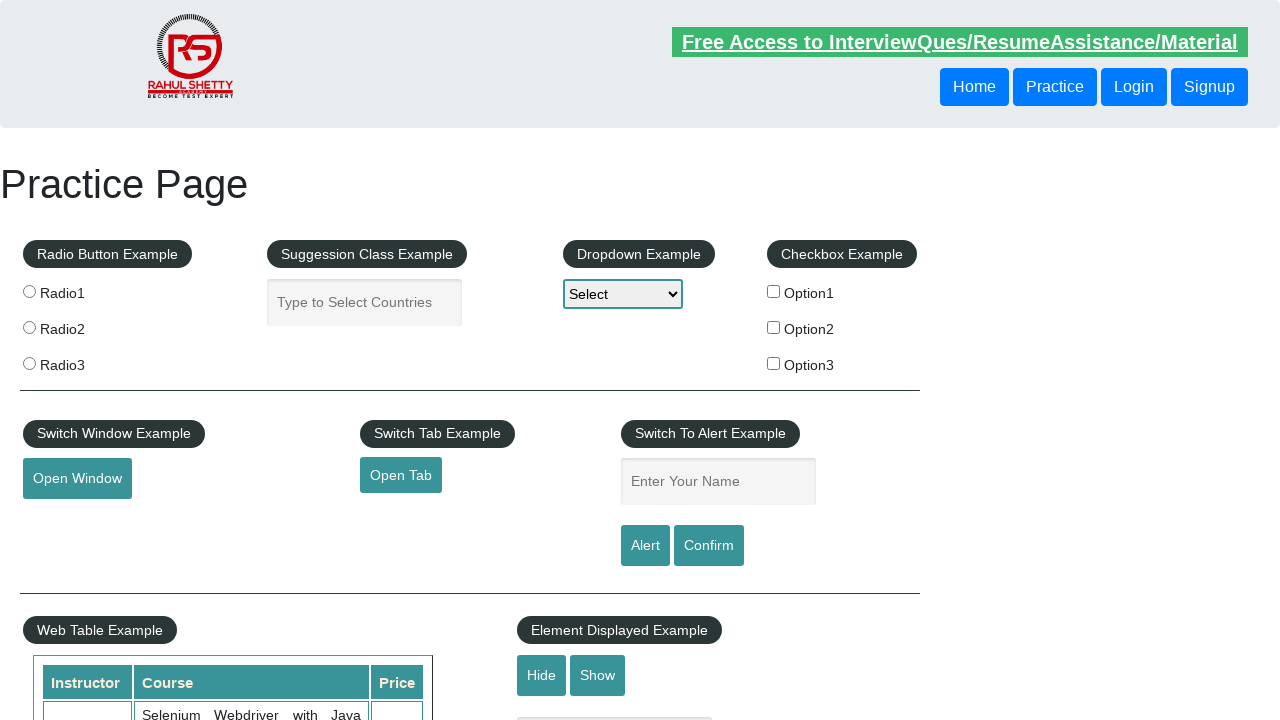

Set up dialog handler to dismiss confirmation dialogs
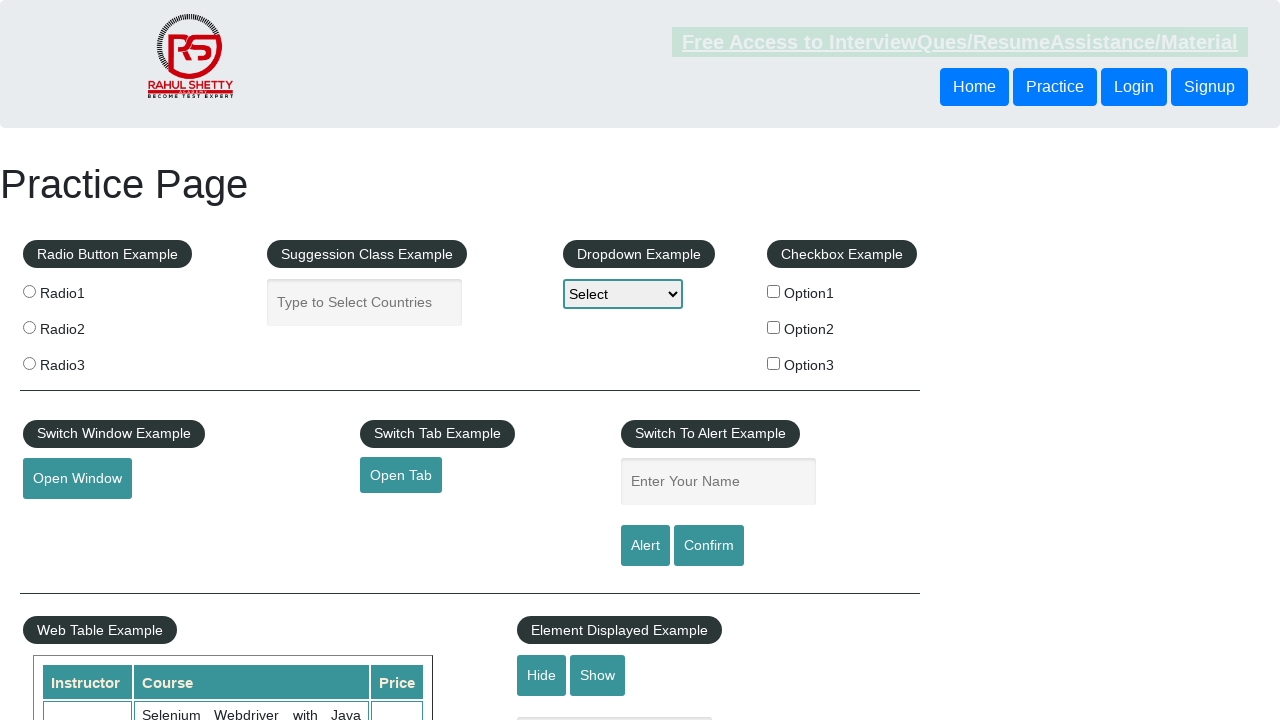

Clicked confirm button and dismissed the confirmation dialog at (709, 546) on #confirmbtn
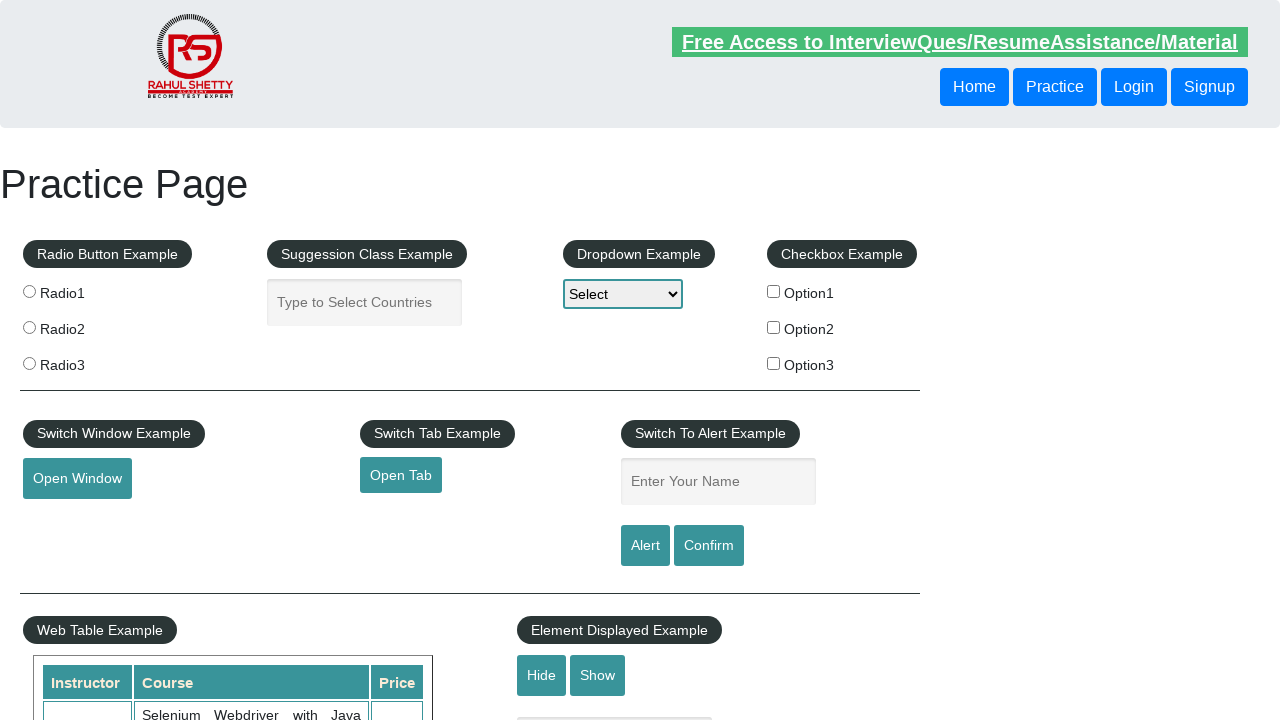

Set up dialog handler to accept confirmation dialogs
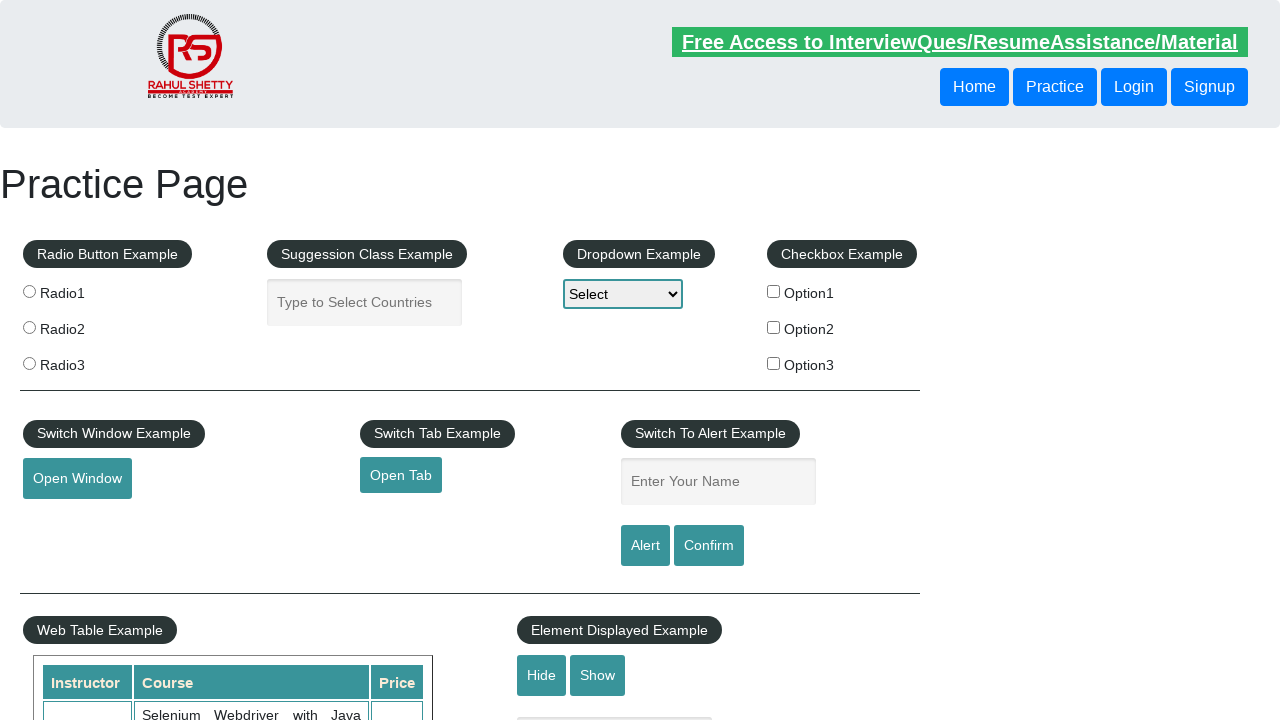

Clicked confirm button and accepted the confirmation dialog at (709, 546) on #confirmbtn
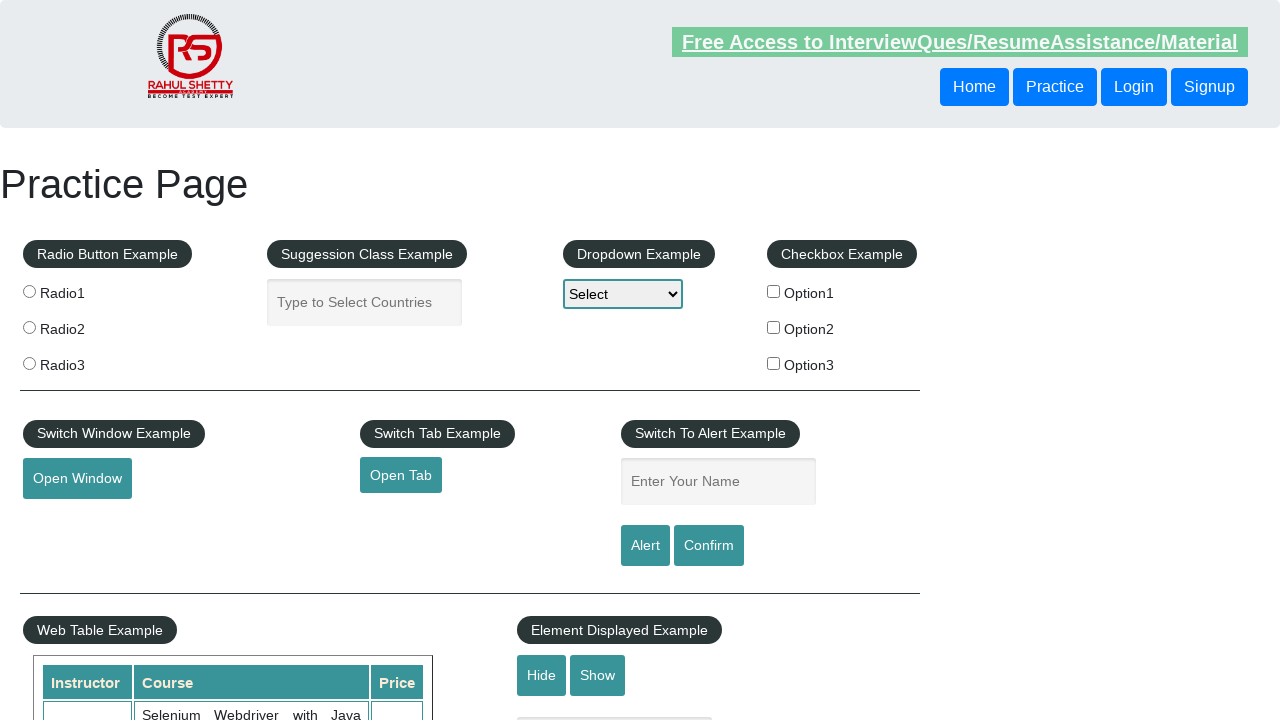

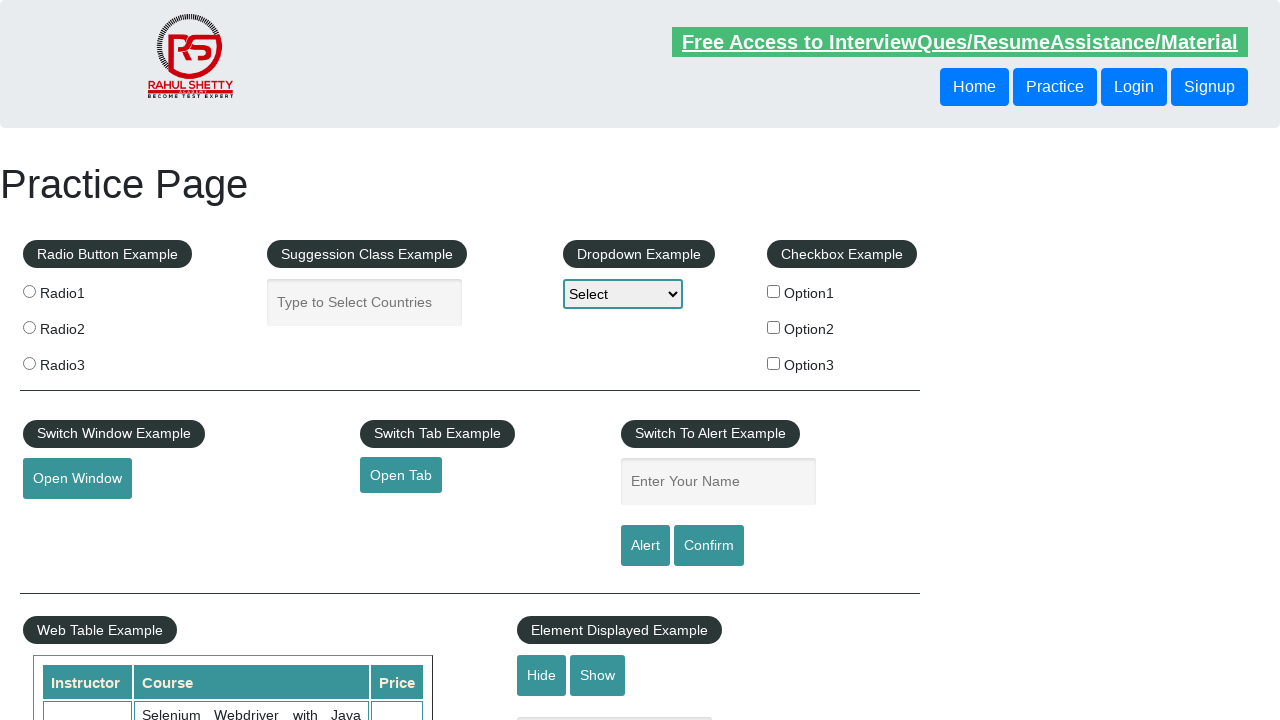